Navigates to a demo practice form and retrieves page information (title, URL, page source) and element dimensions (height/width of the firstName input field)

Starting URL: https://demoqa.com/automation-practice-form

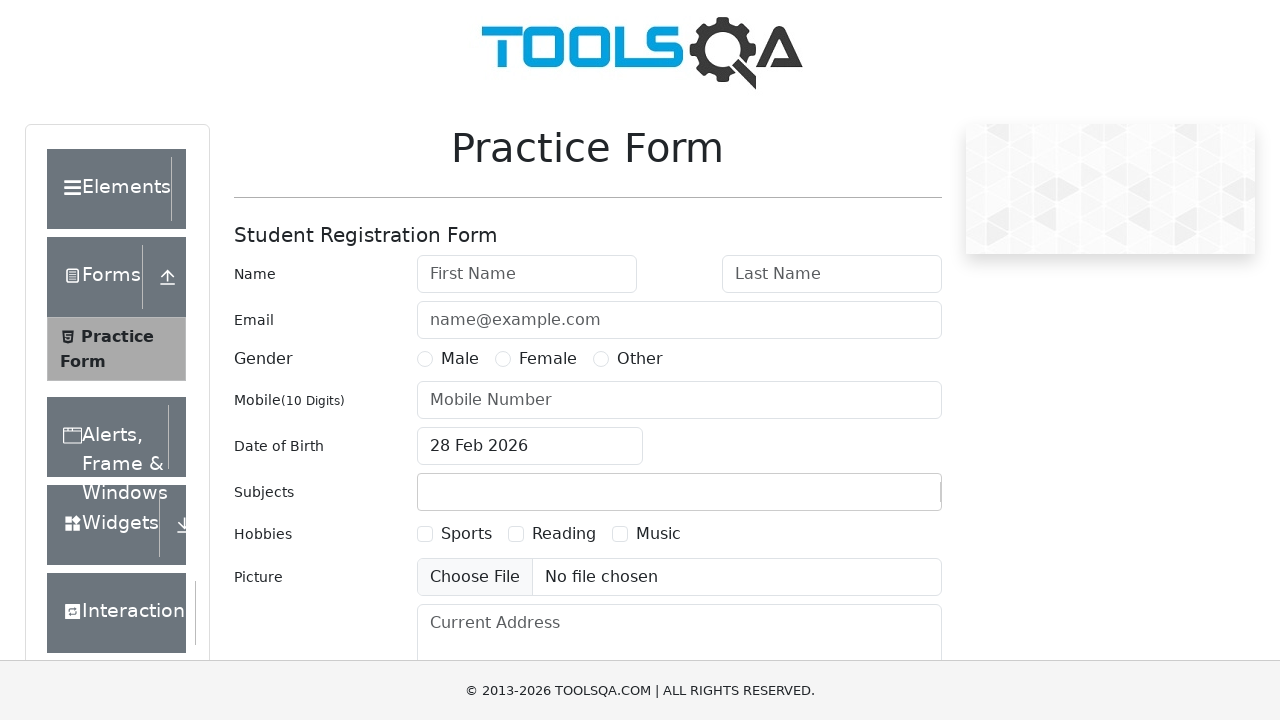

Retrieved page title
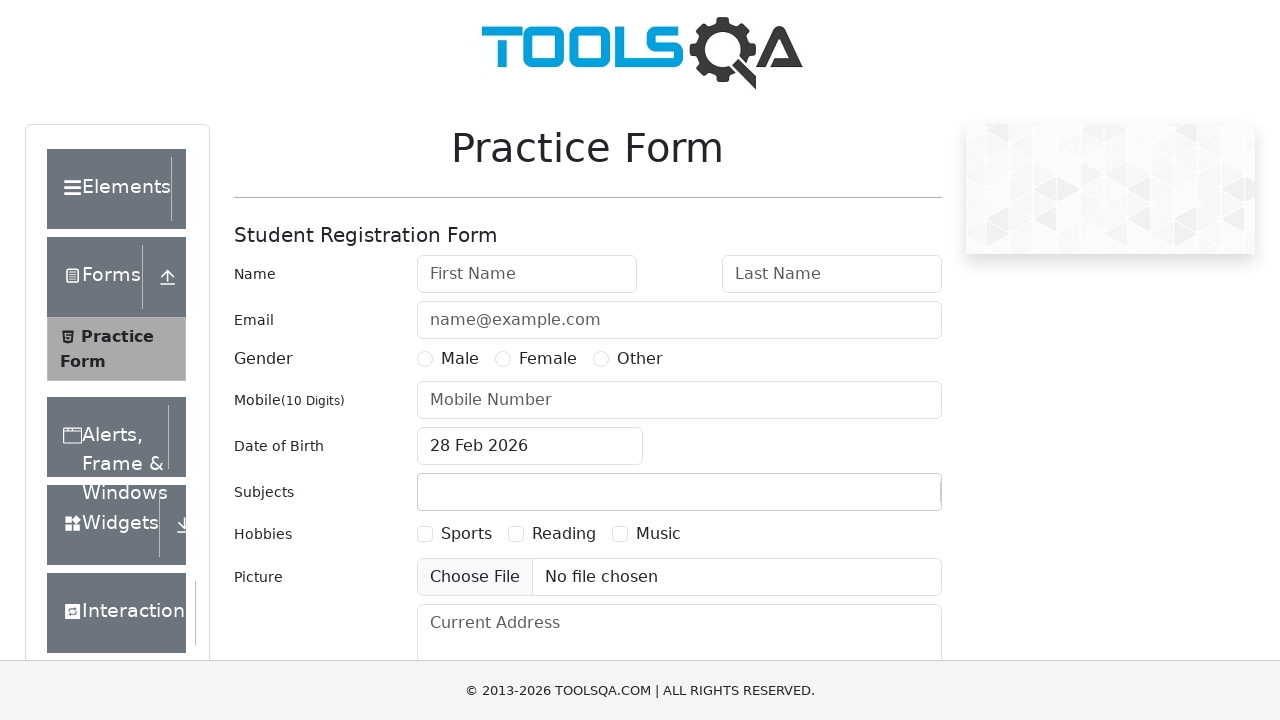

Retrieved current URL
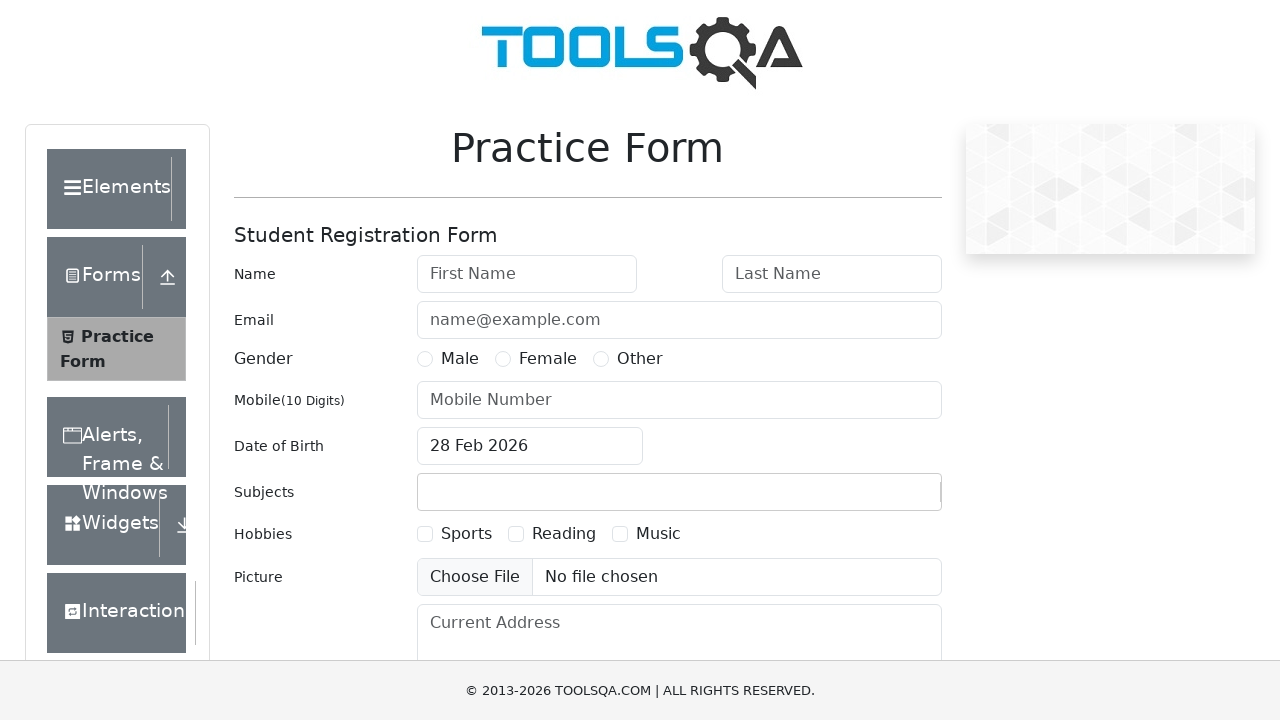

Retrieved page source content
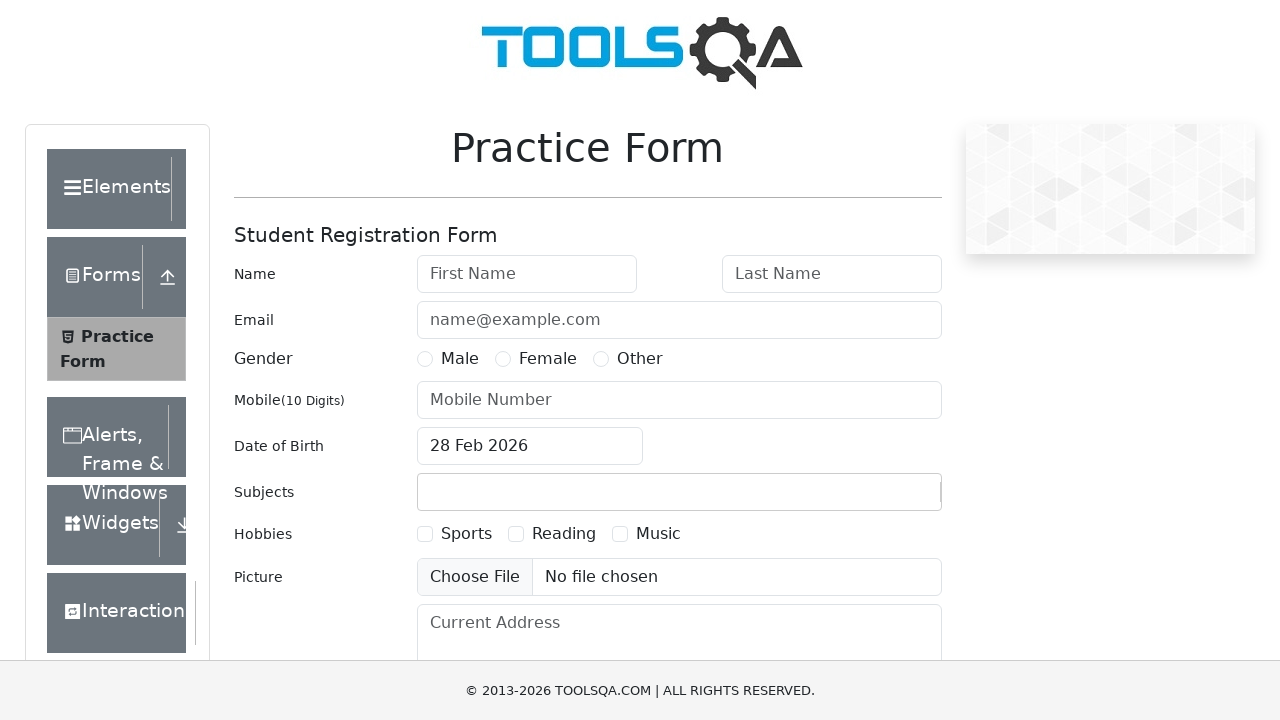

Waited for firstName input field to become visible
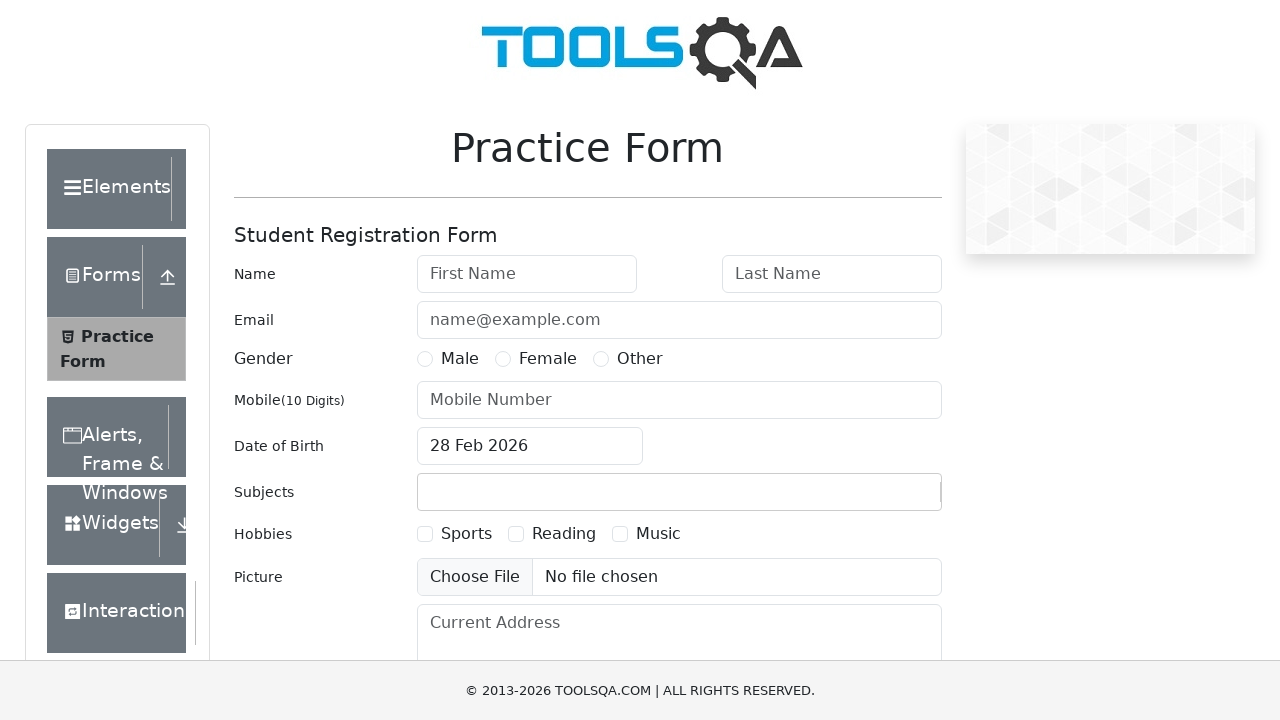

Retrieved bounding box dimensions of firstName input field
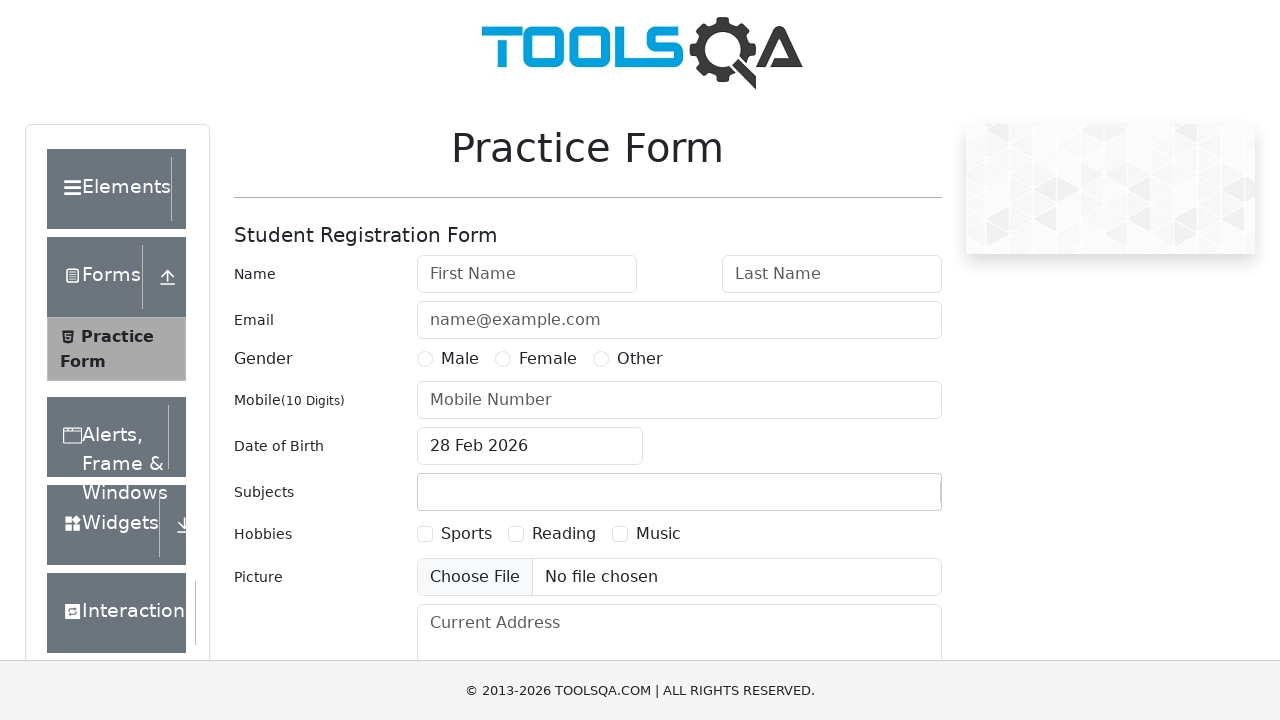

Extracted firstName input field dimensions: height=38, width=219
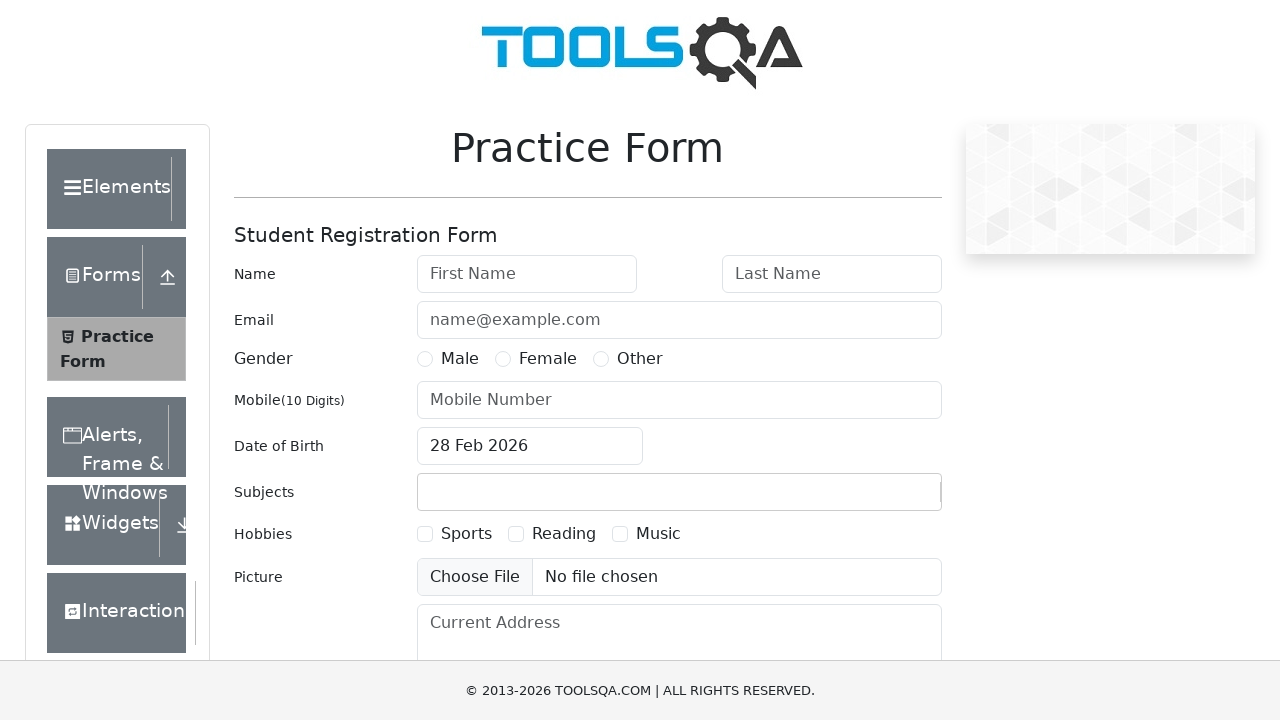

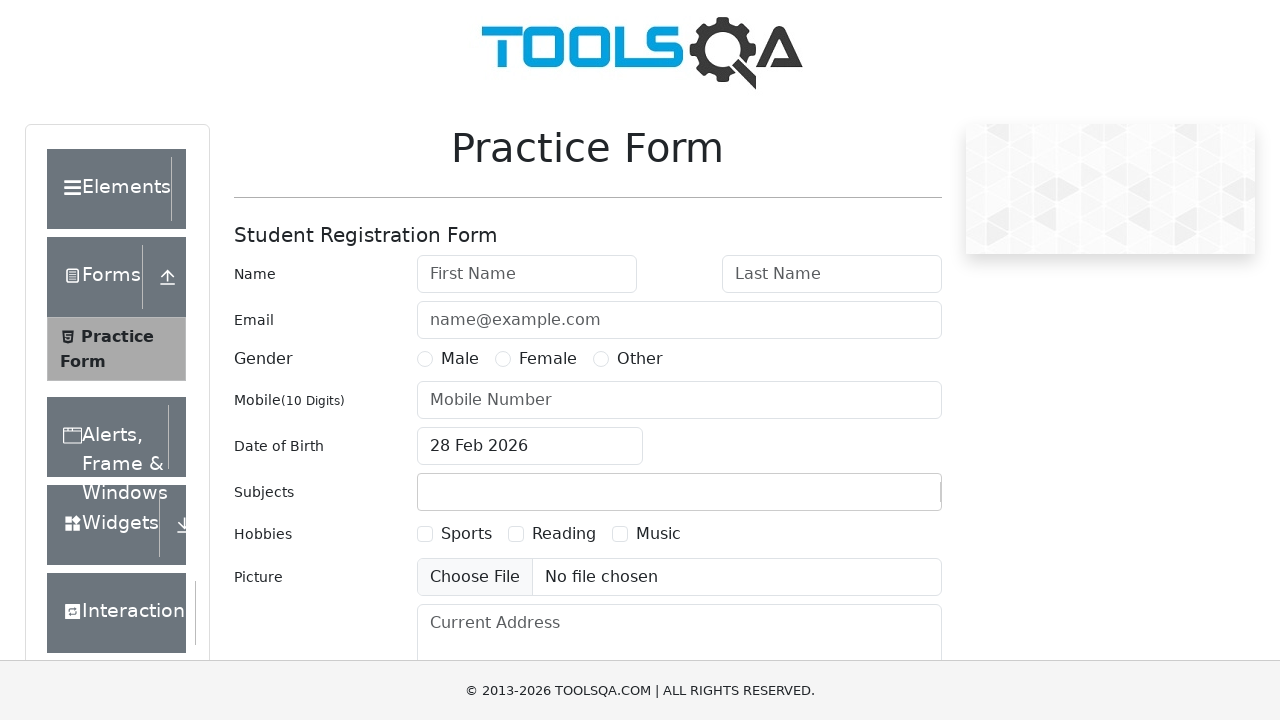